Tests text field input by entering a name and validating the value is correctly stored in the input field

Starting URL: http://antoniotrindade.com.br/treinoautomacao/elementsweb.html

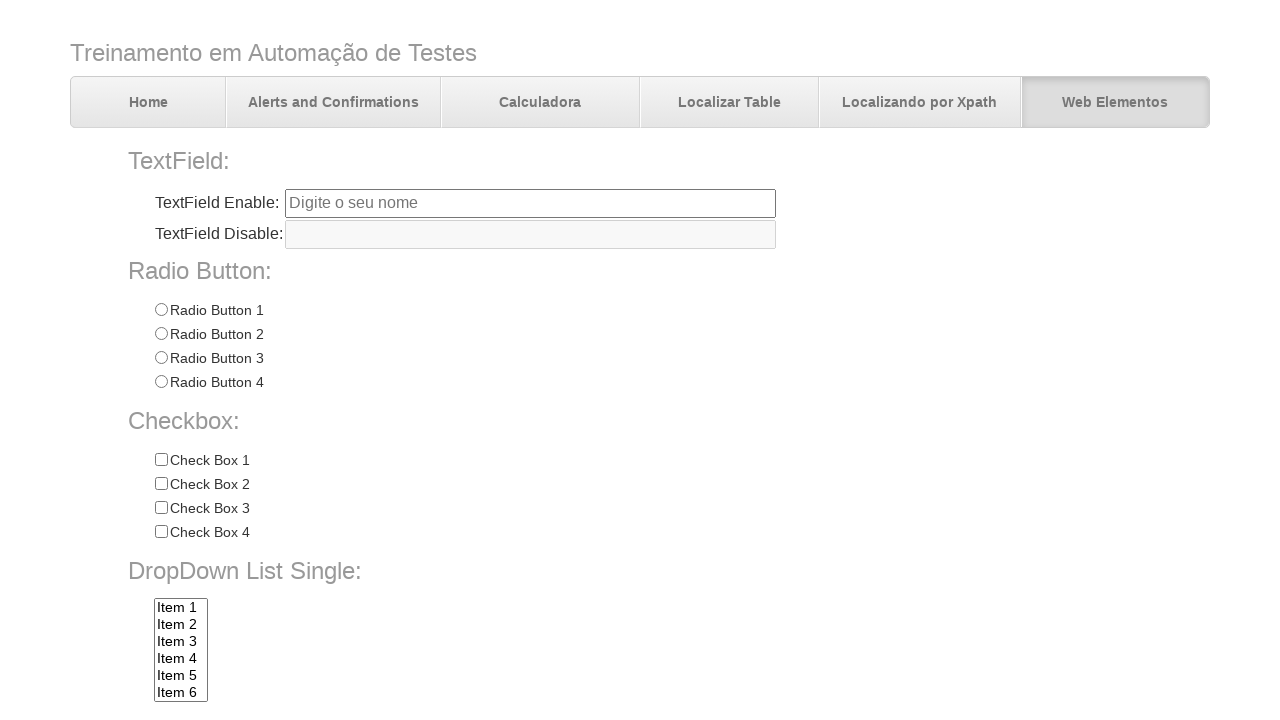

Filled text field with name 'Antônio' on input[name='txtbox1']
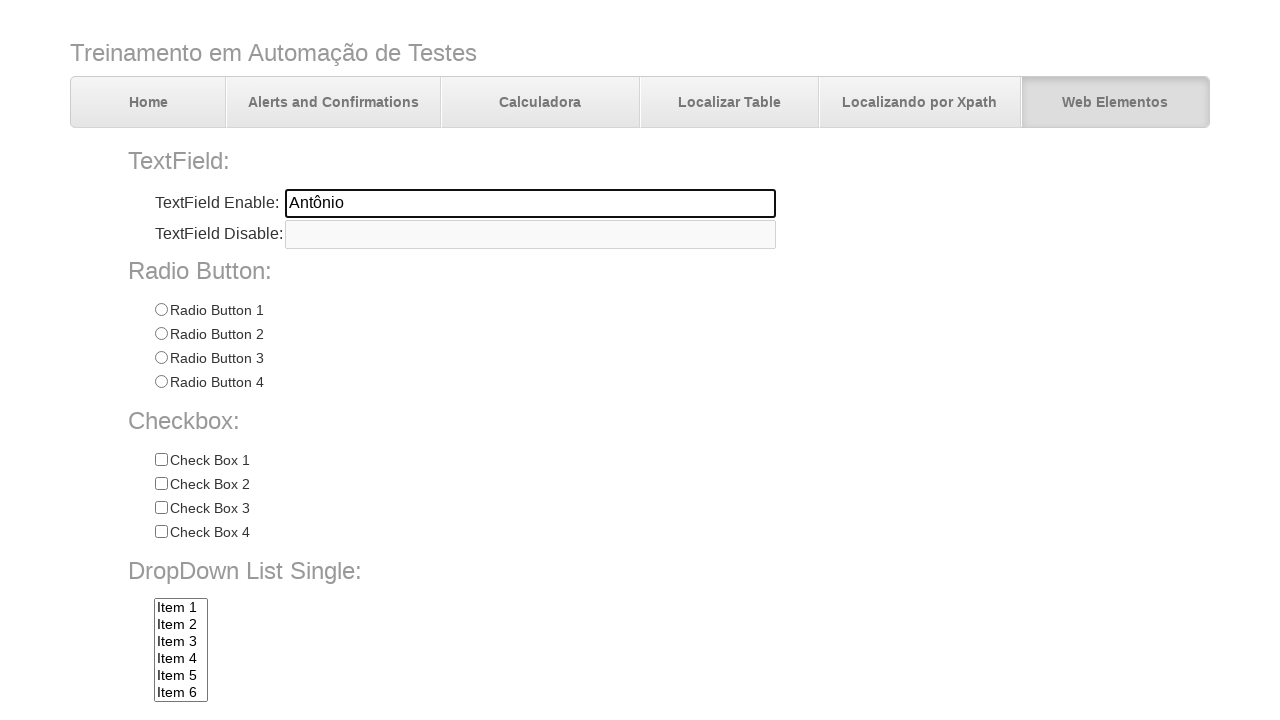

Verified that input field correctly contains 'Antônio'
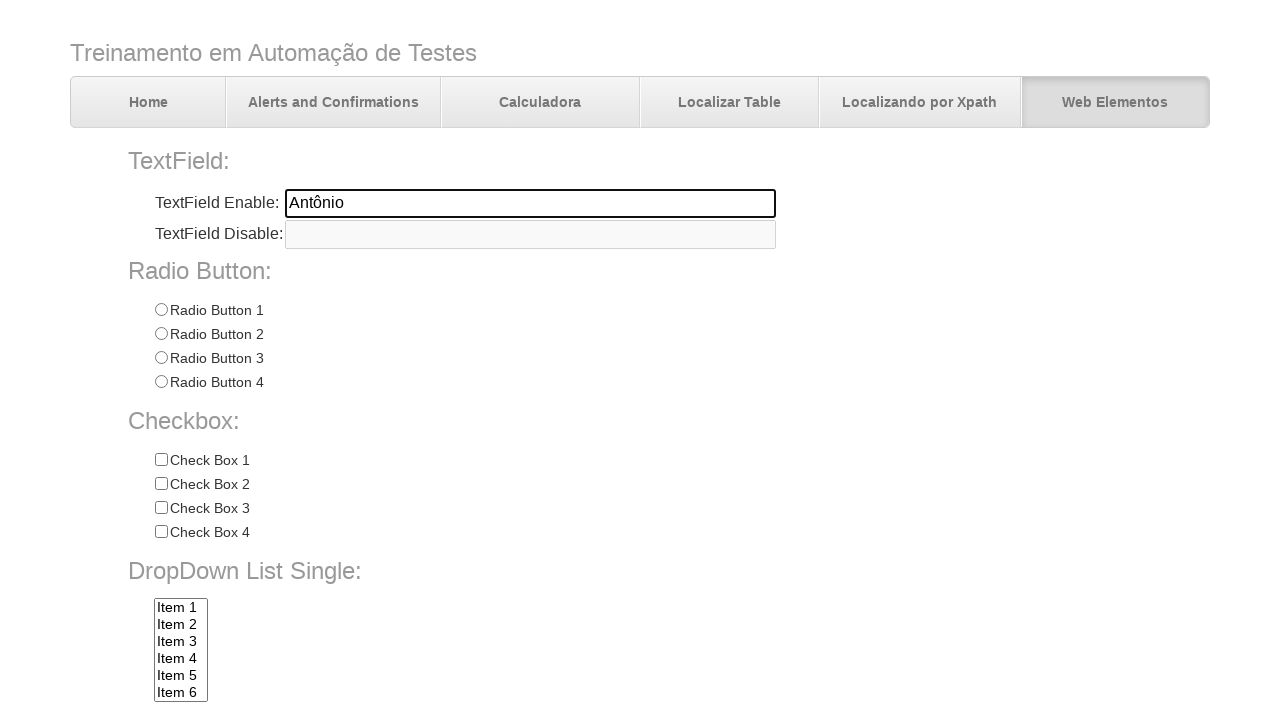

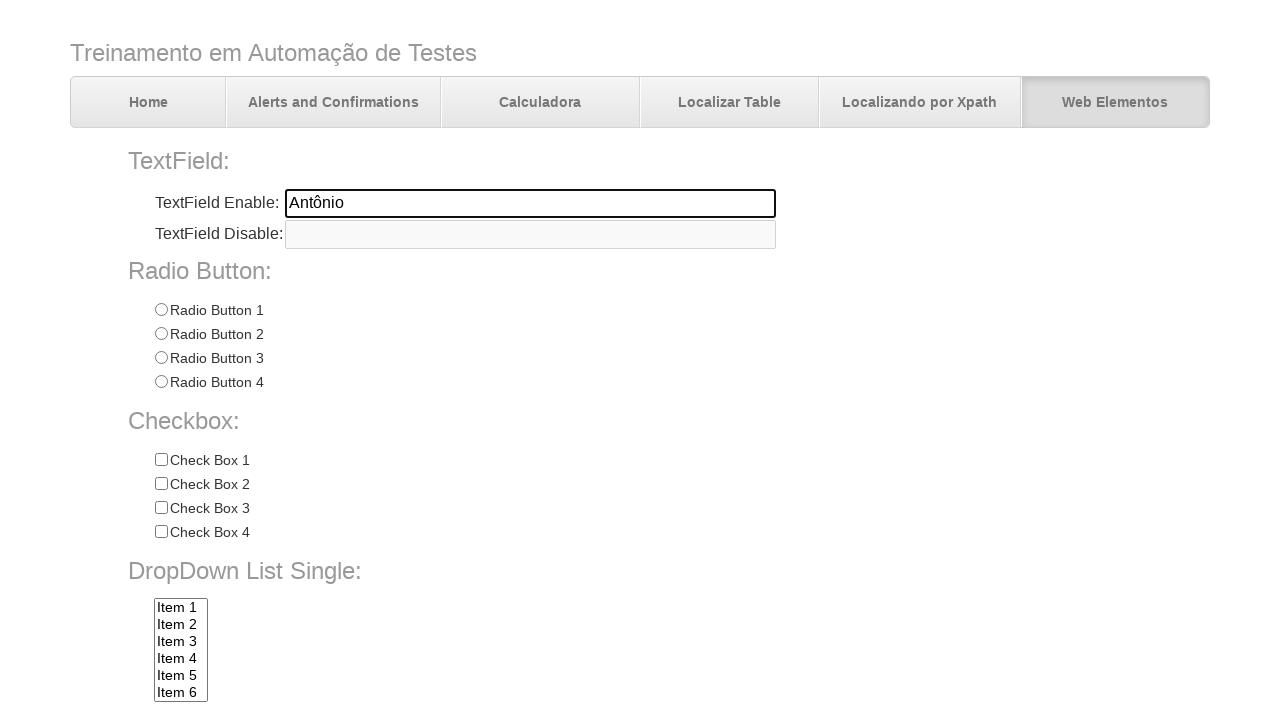